Tests static dropdown functionality on a flight booking practice page by selecting an option from a currency dropdown by index and verifying the selection.

Starting URL: https://rahulshettyacademy.com/dropdownsPractise/

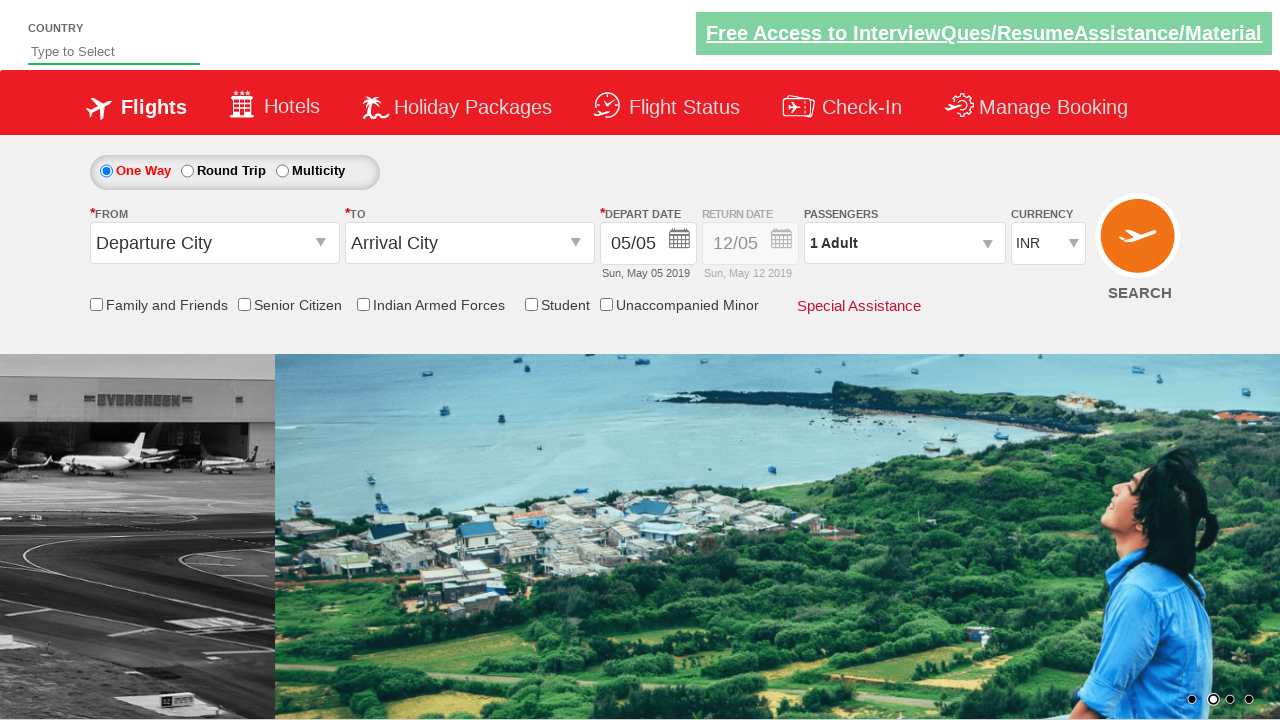

Currency dropdown element became visible
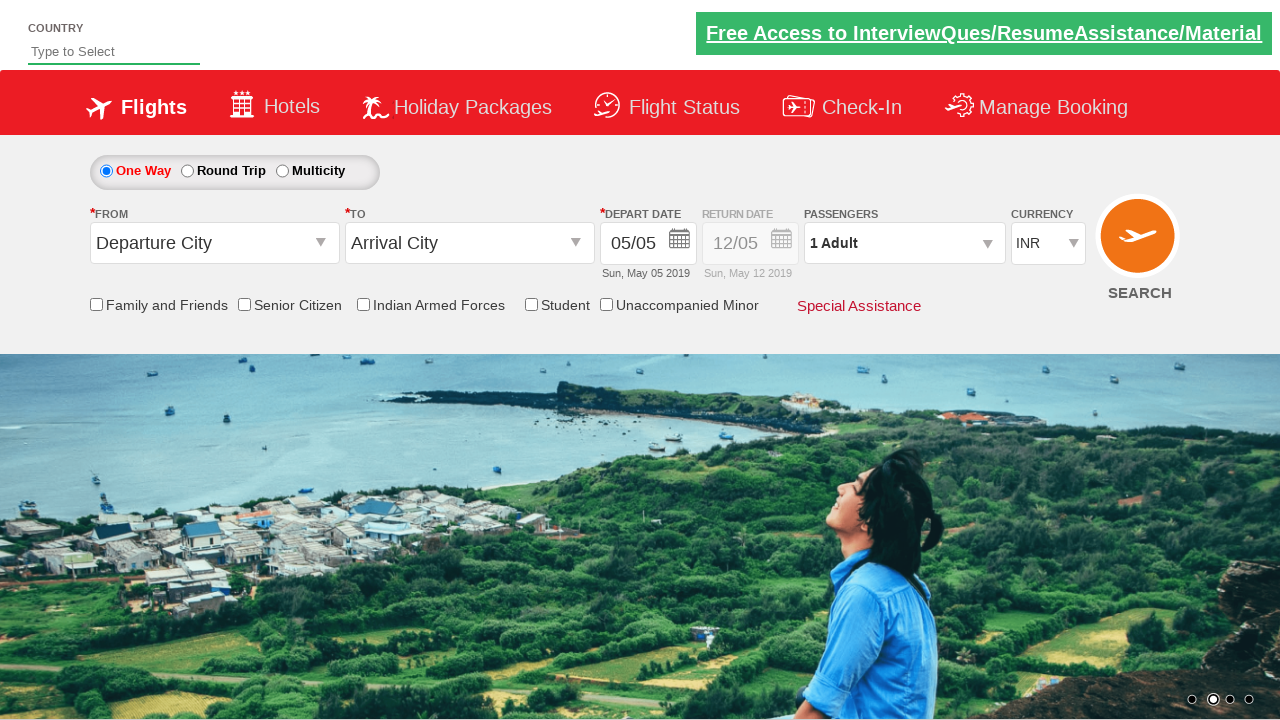

Selected 4th option (index 3) from currency dropdown on #ctl00_mainContent_DropDownListCurrency
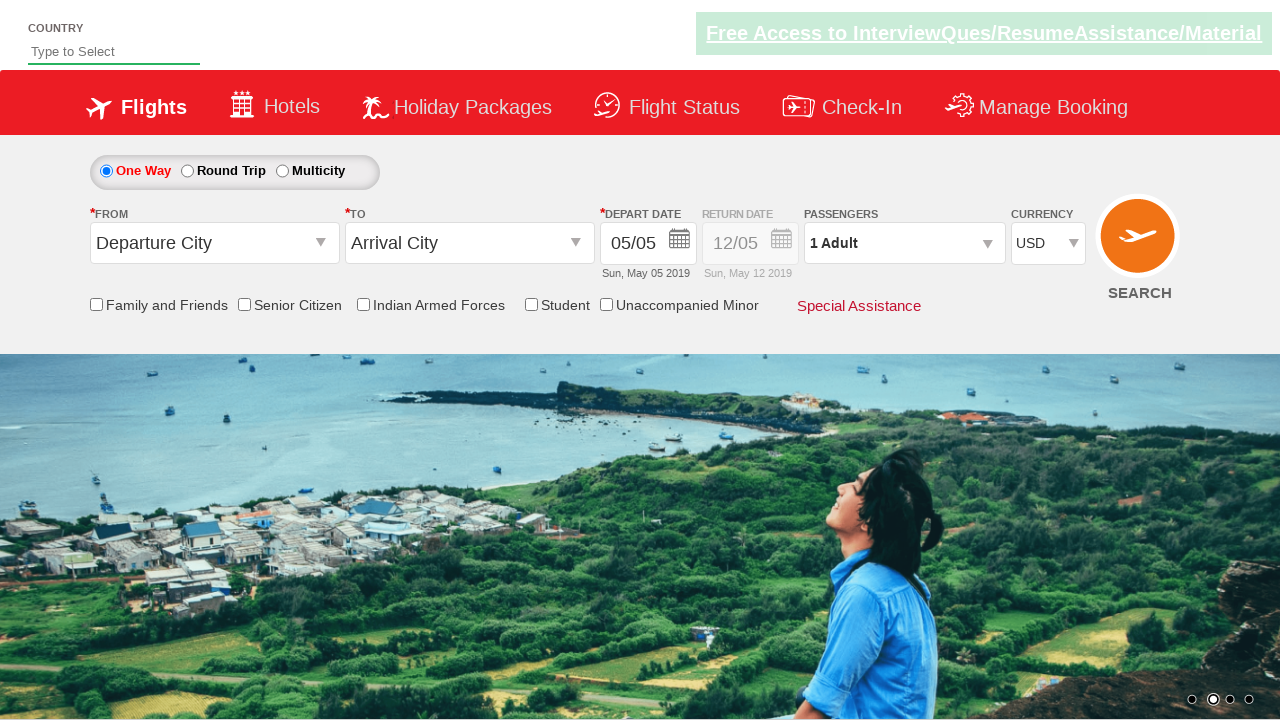

Verified currency dropdown selection was successful (selectedIndex === 3)
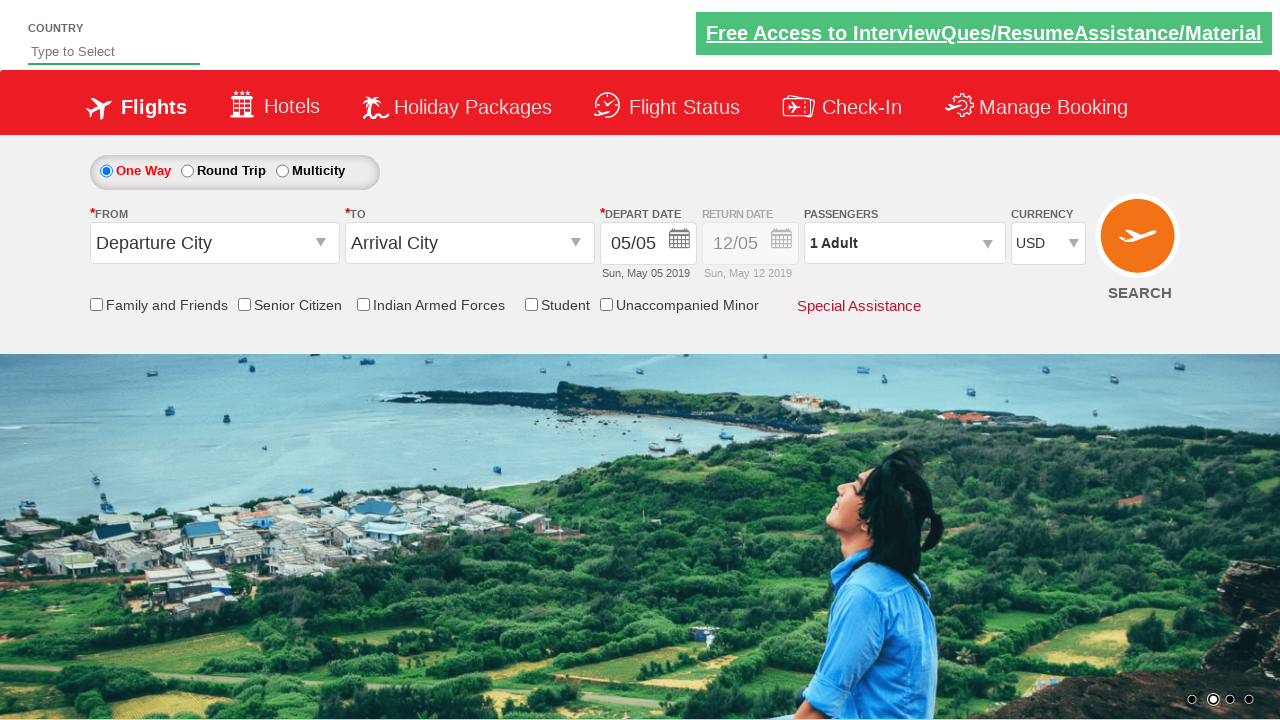

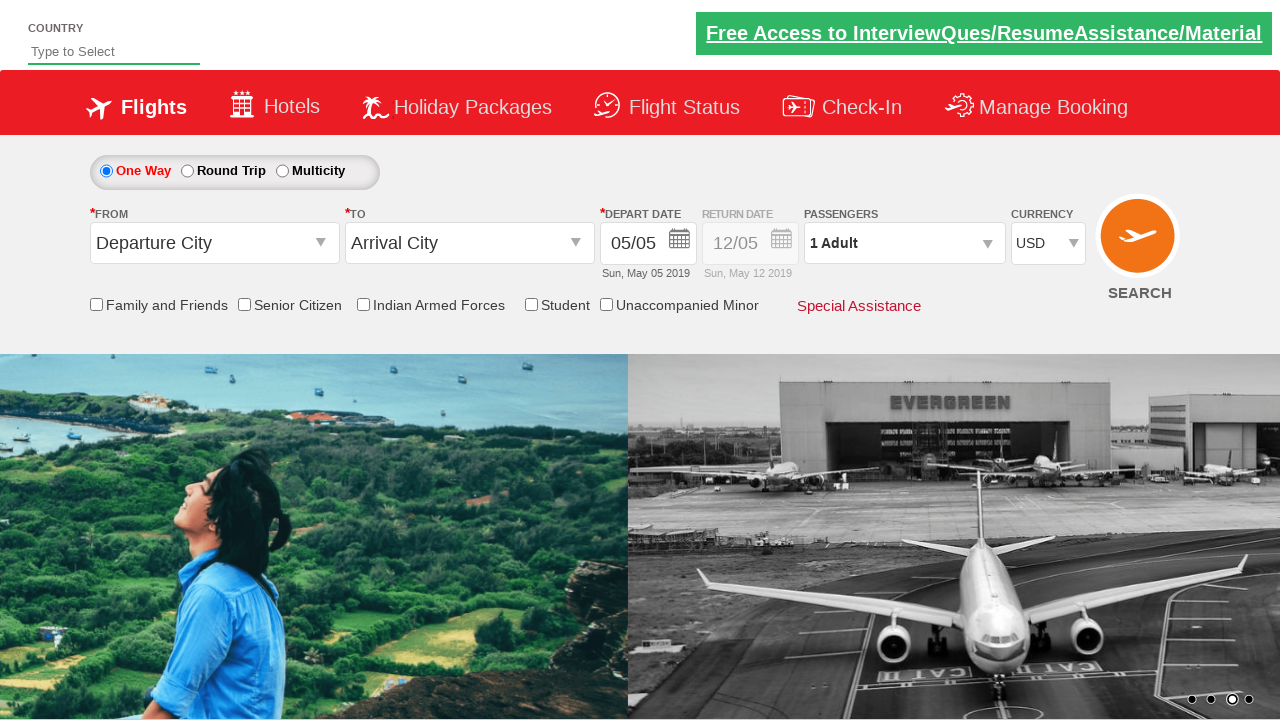